Tests link functionality by clicking Home links that open new tabs, then clicking API links (Created, No Content) and verifying the status code responses are displayed.

Starting URL: https://demoqa.com/links

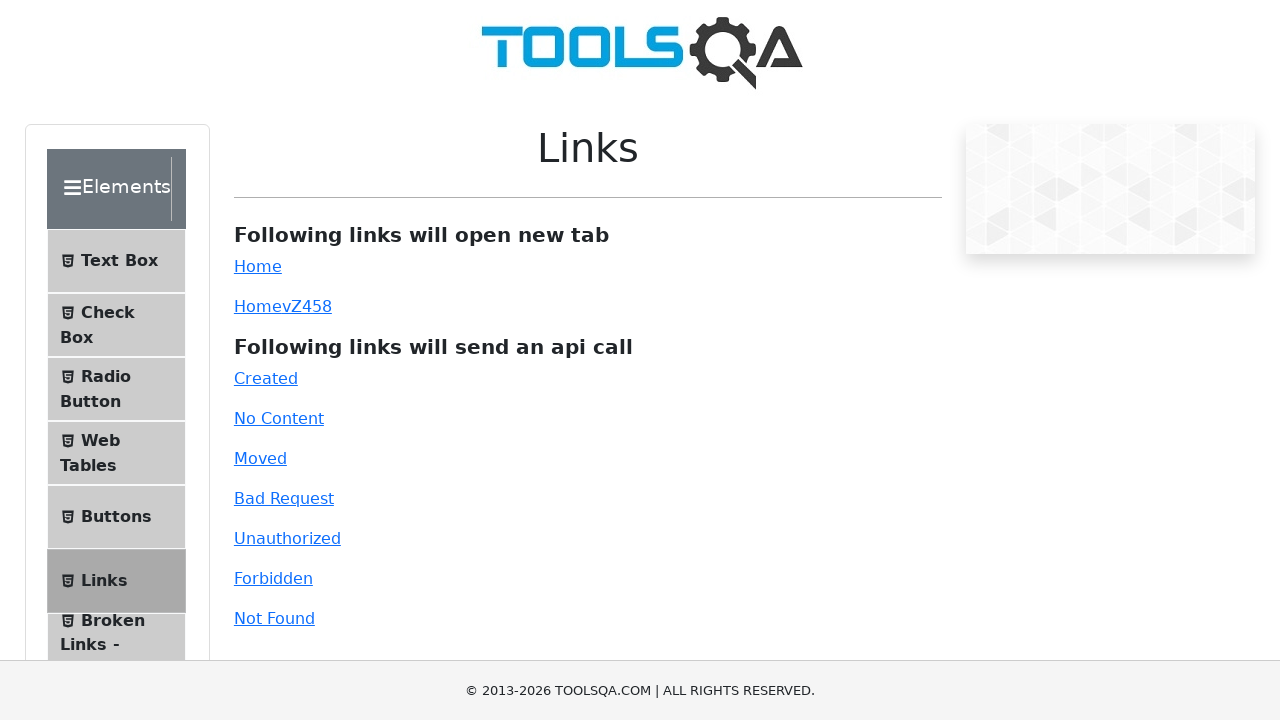

Clicked Home link to open new tab at (258, 266) on #simpleLink
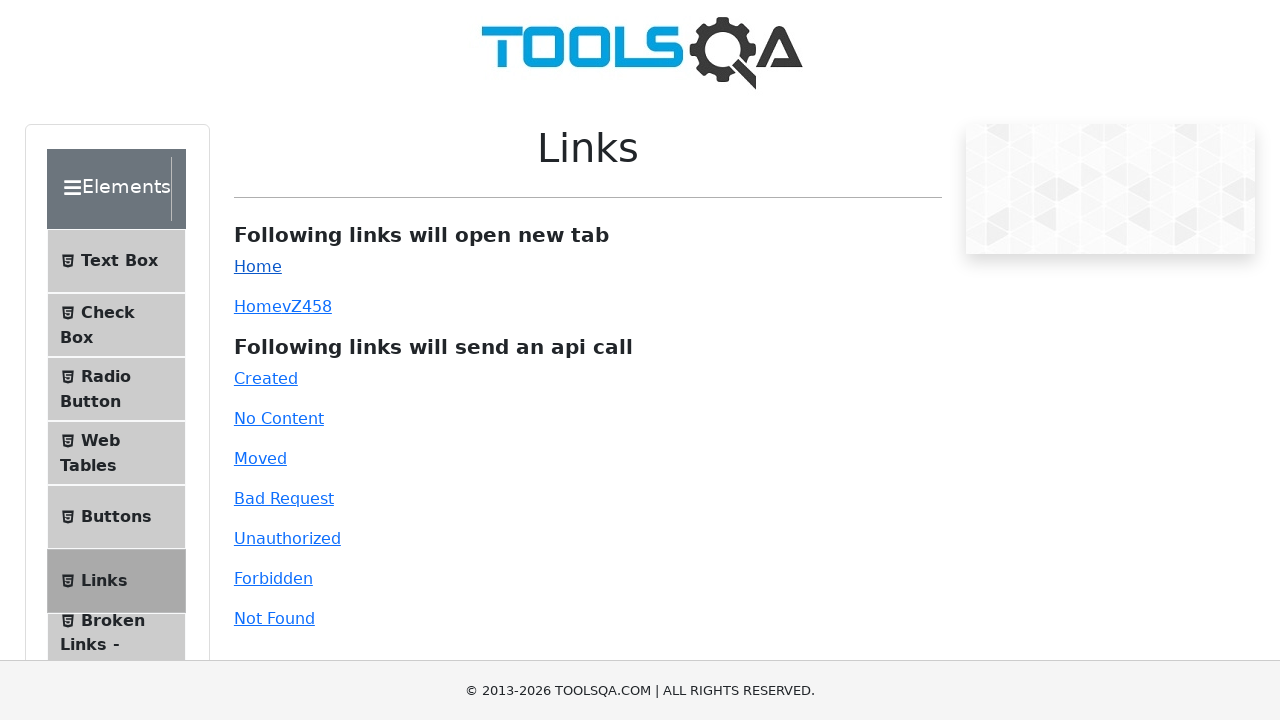

Waited for new tab to open
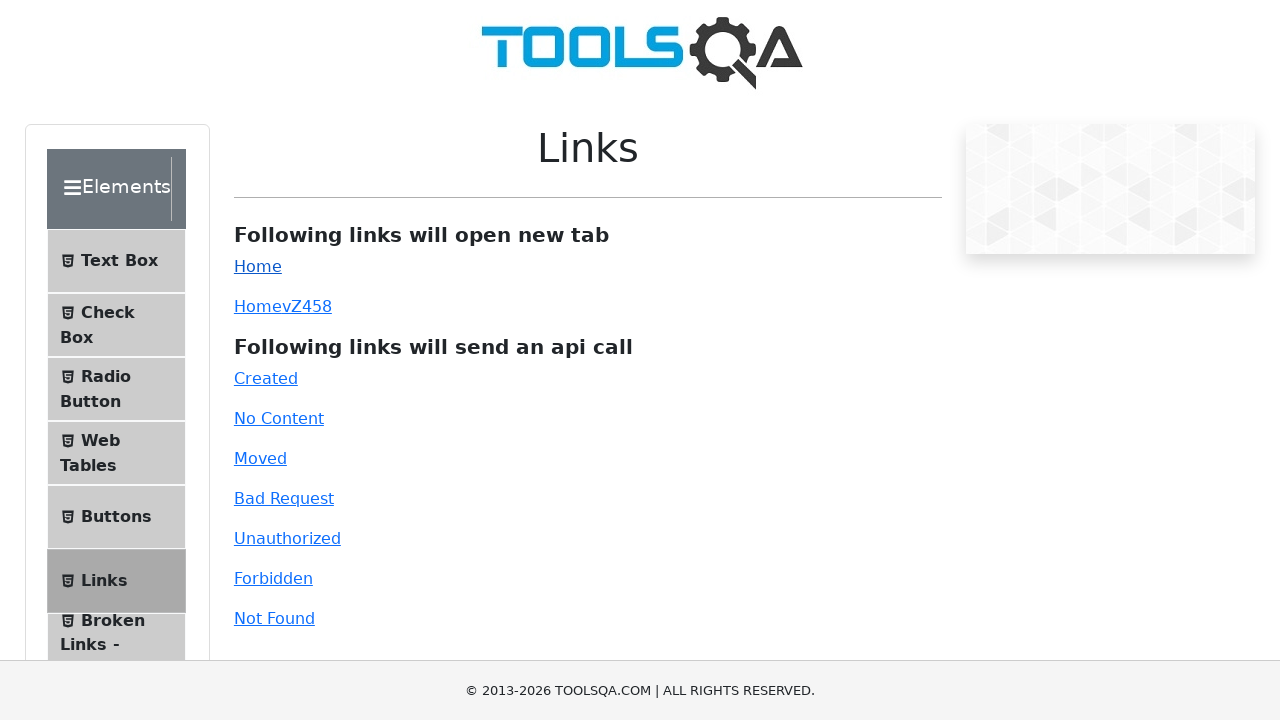

Clicked HomemoqPw dynamic link to open new tab at (258, 306) on #dynamicLink
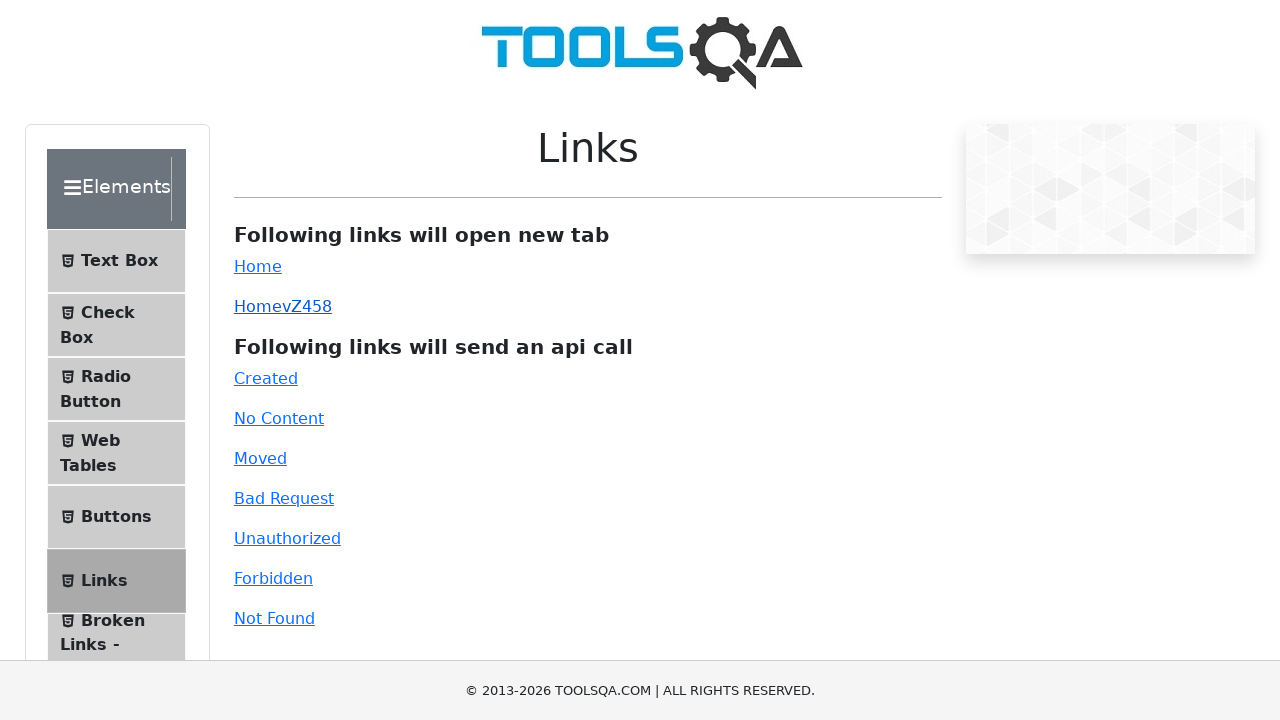

Waited for dynamic link tab to open
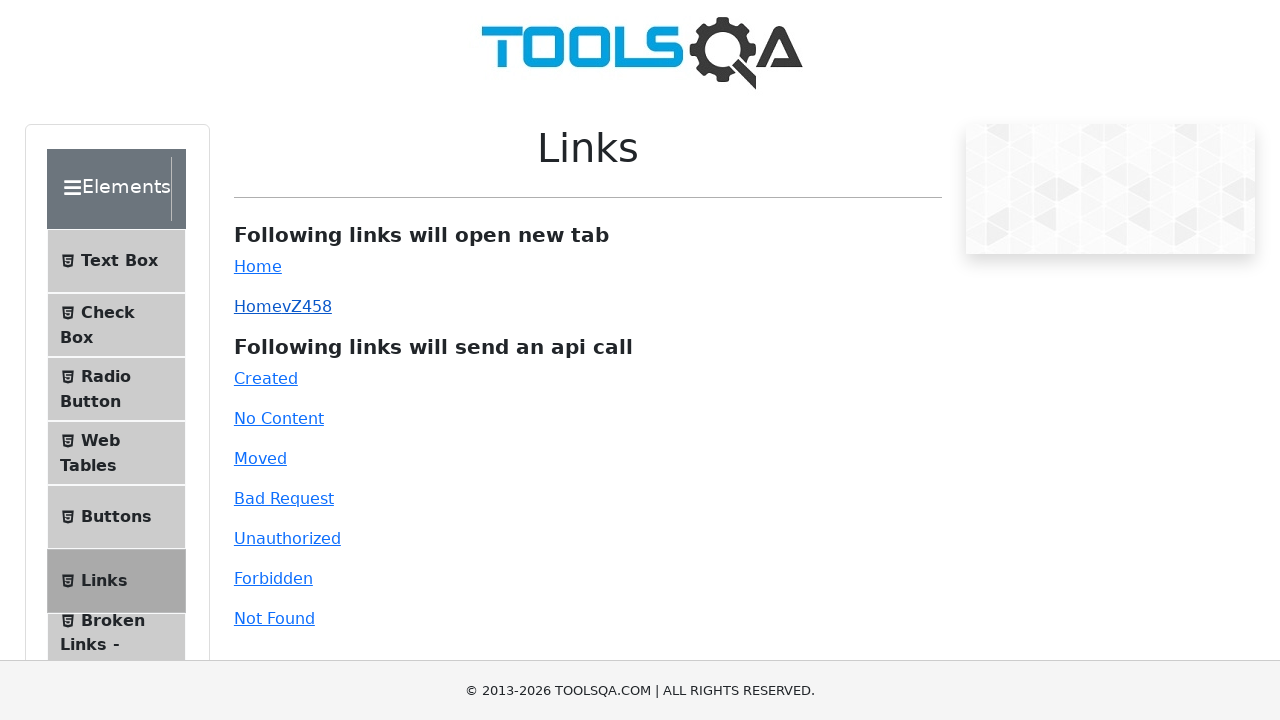

Clicked Created API link at (266, 378) on #created
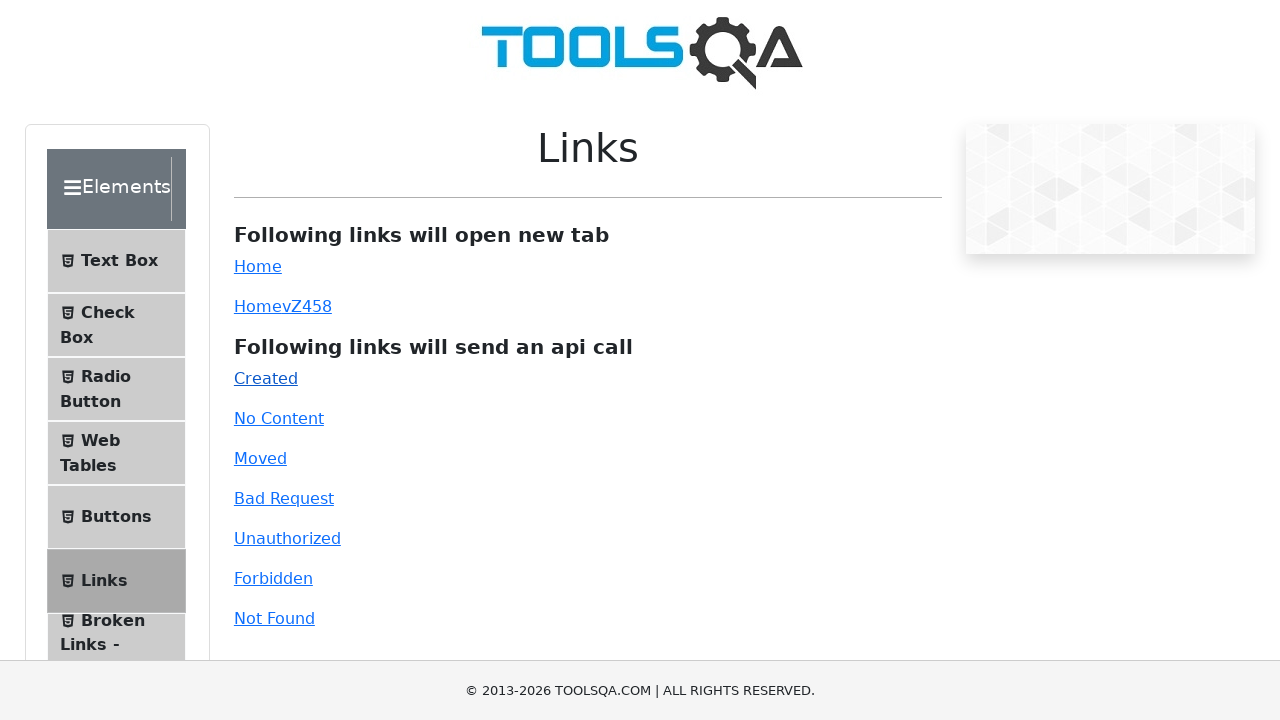

Waited for linkResponse element to appear
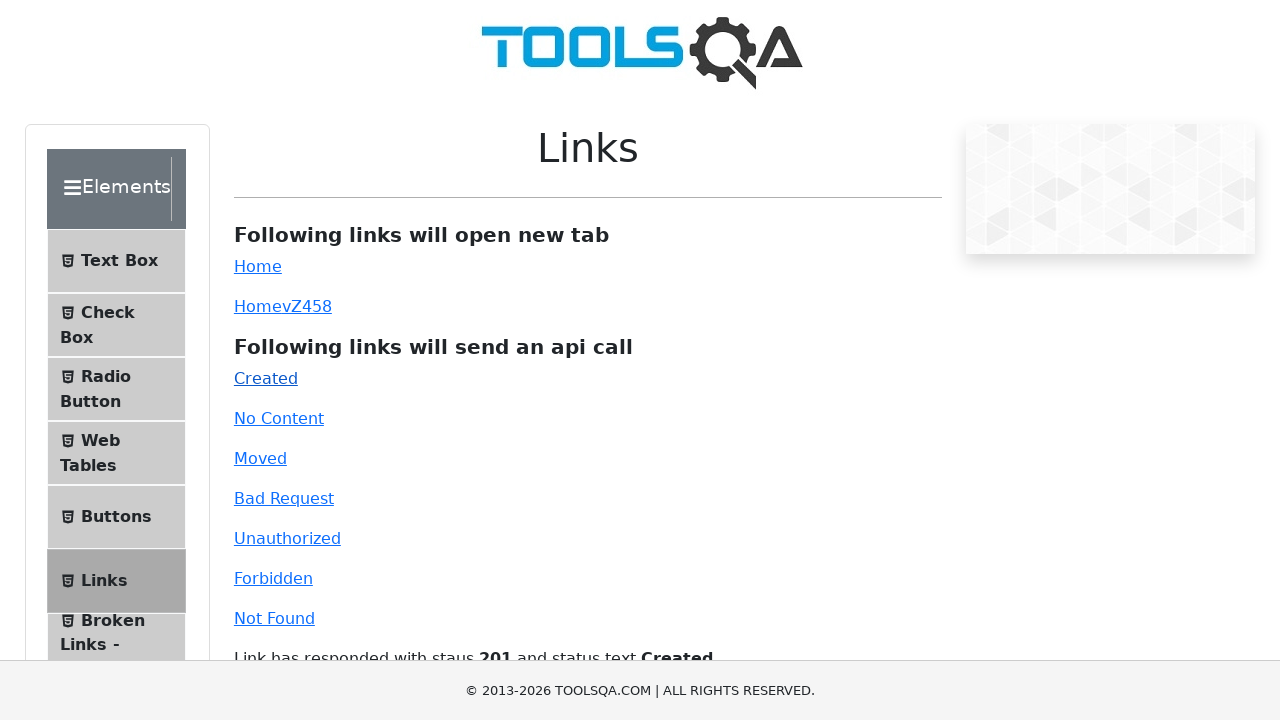

Scrolled to linkResponse element and verified 201 Created status code
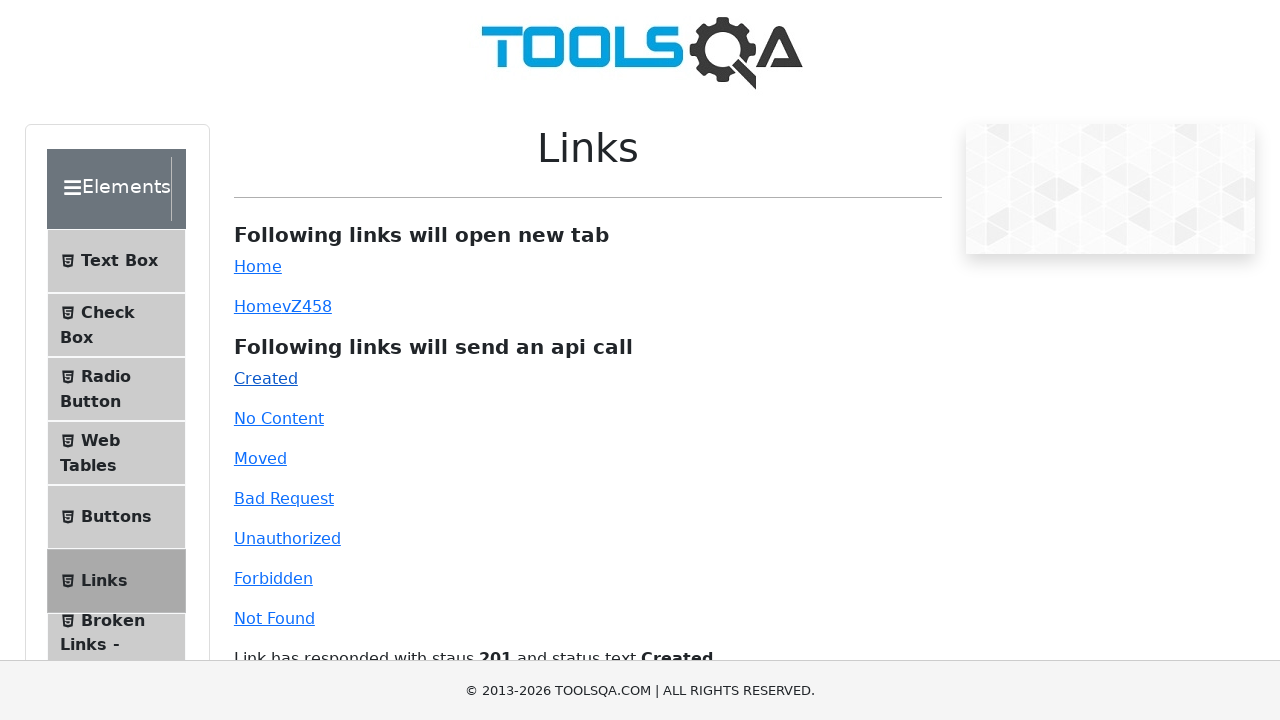

Clicked No Content API link at (279, 418) on #no-content
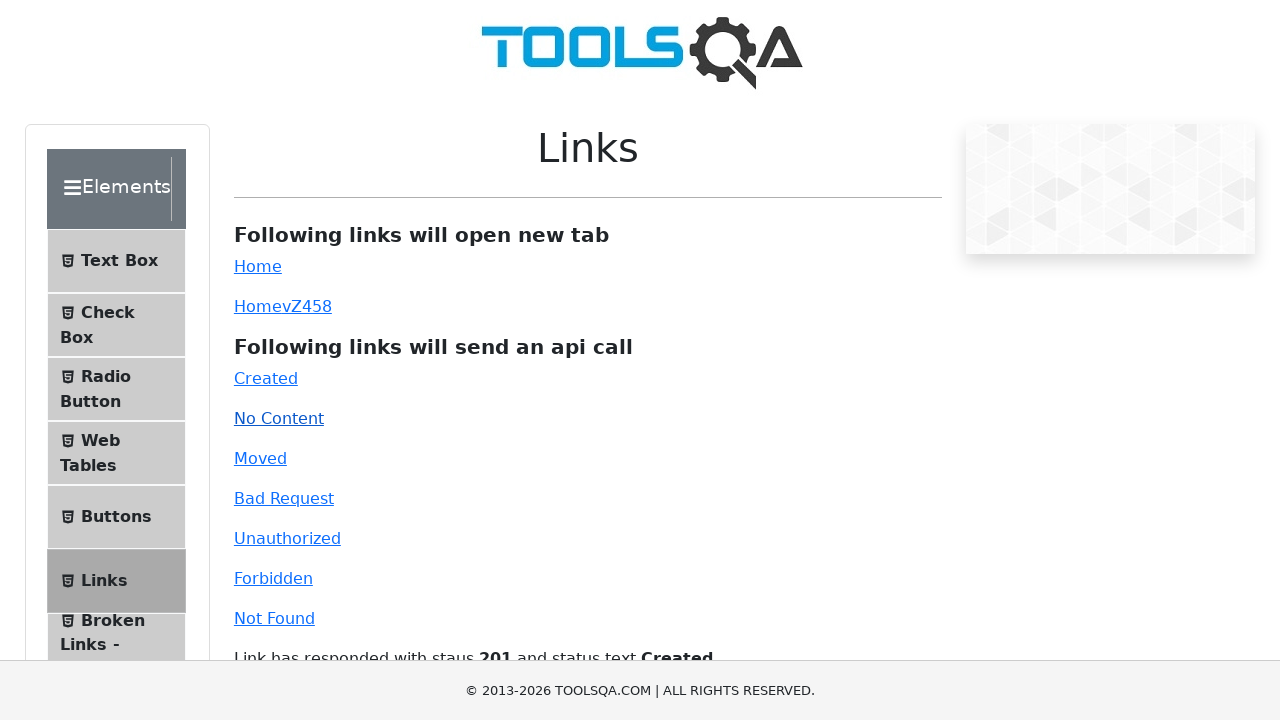

Waited for No Content response to display and verified 204 No Content status code
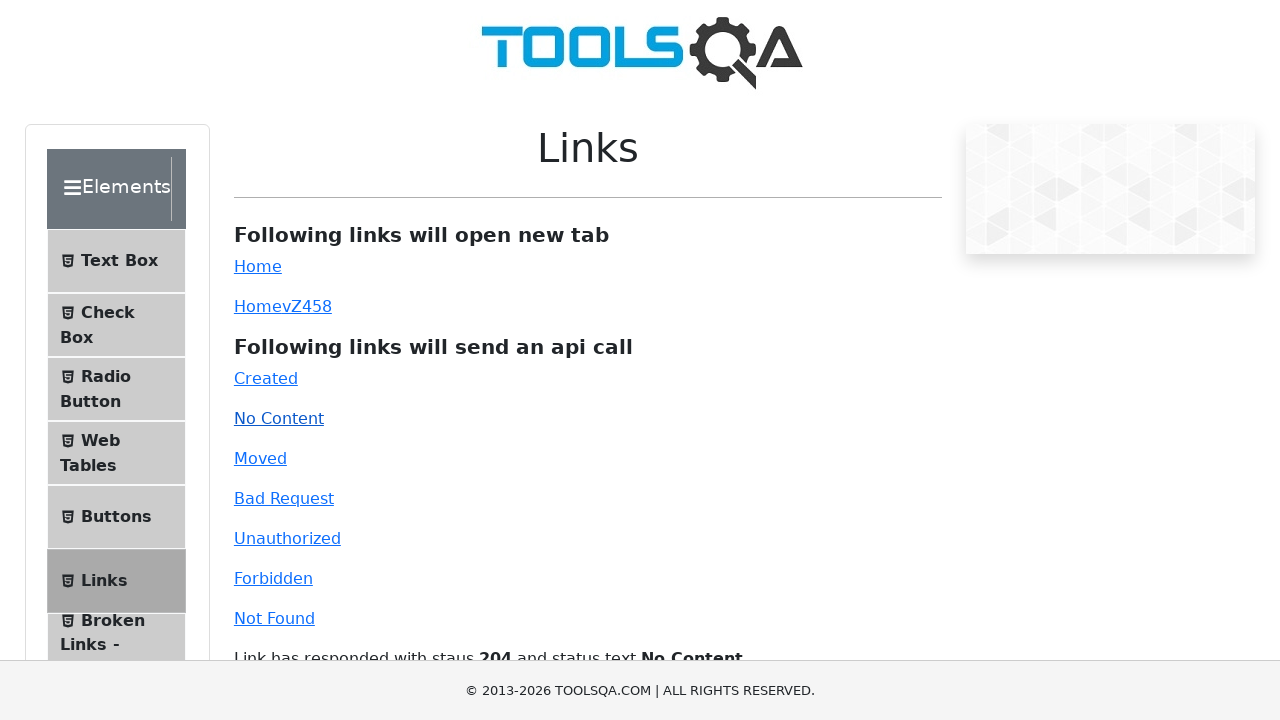

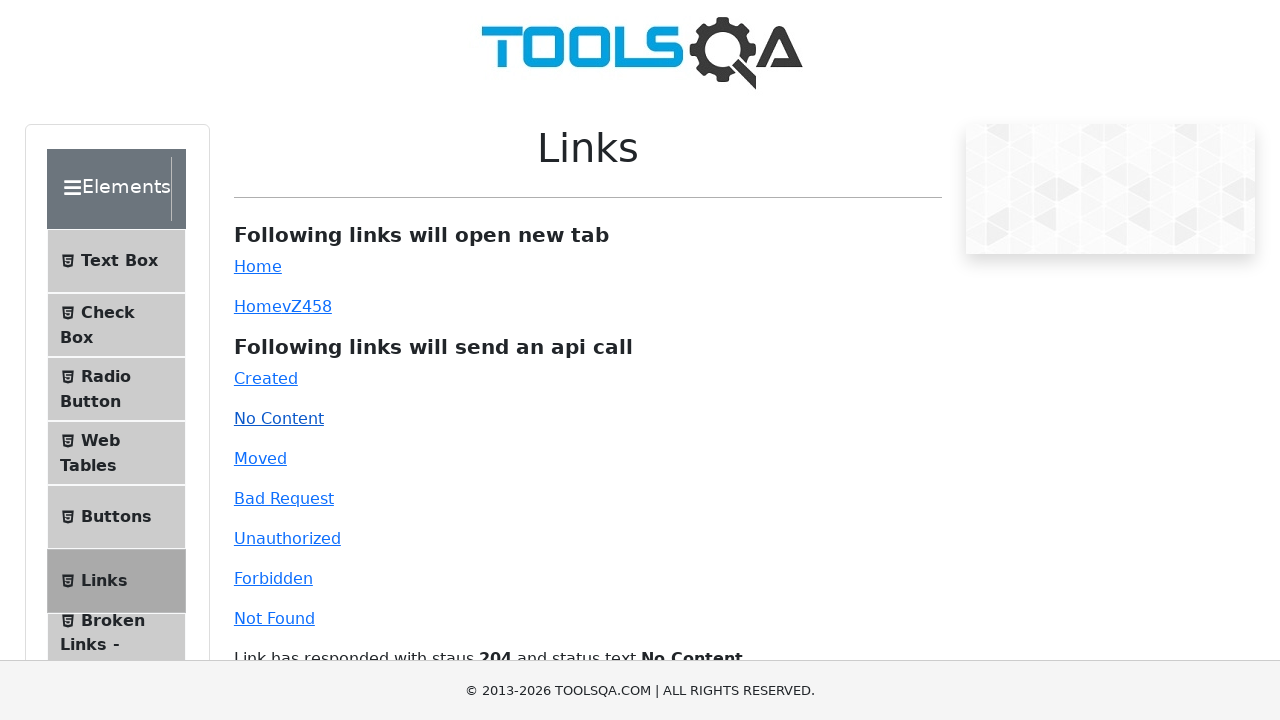